Navigates to a page, clicks a link with a mathematically calculated text value (224592), then fills out a form with name, city, and country information and submits it.

Starting URL: http://suninjuly.github.io/find_link_text

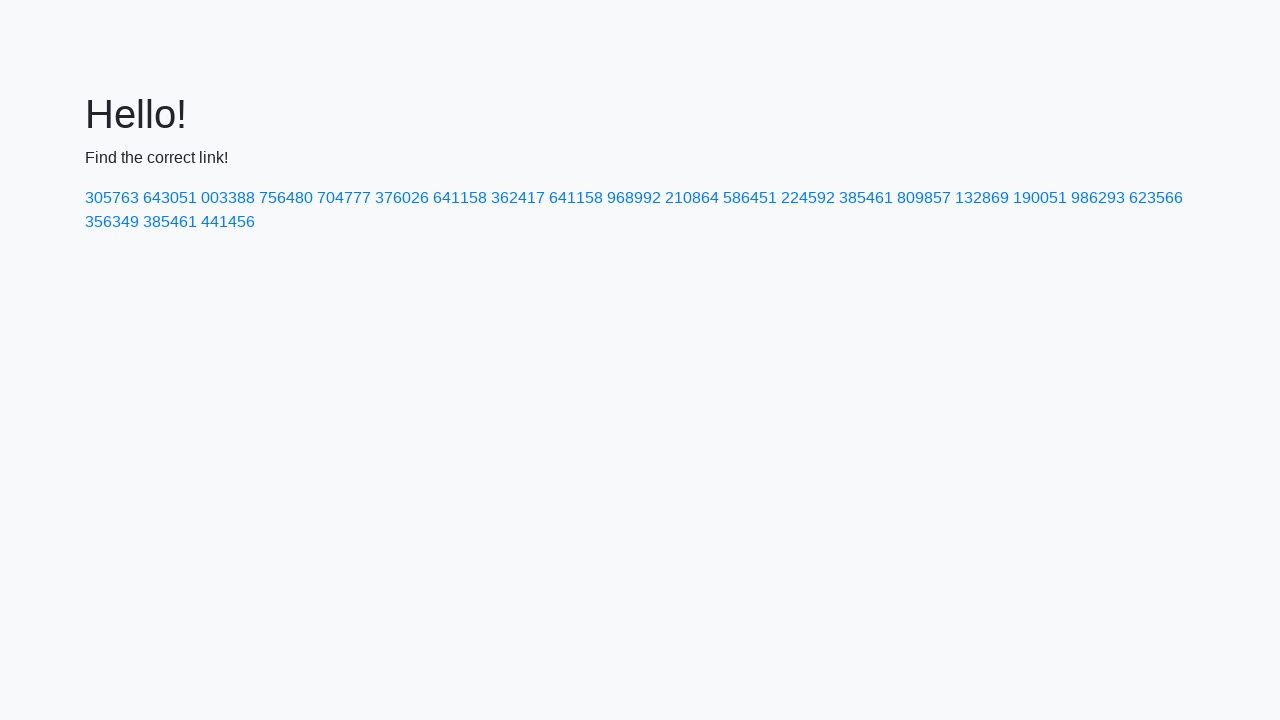

Clicked link with mathematically calculated text value '224592' at (808, 198) on a:text-is('224592')
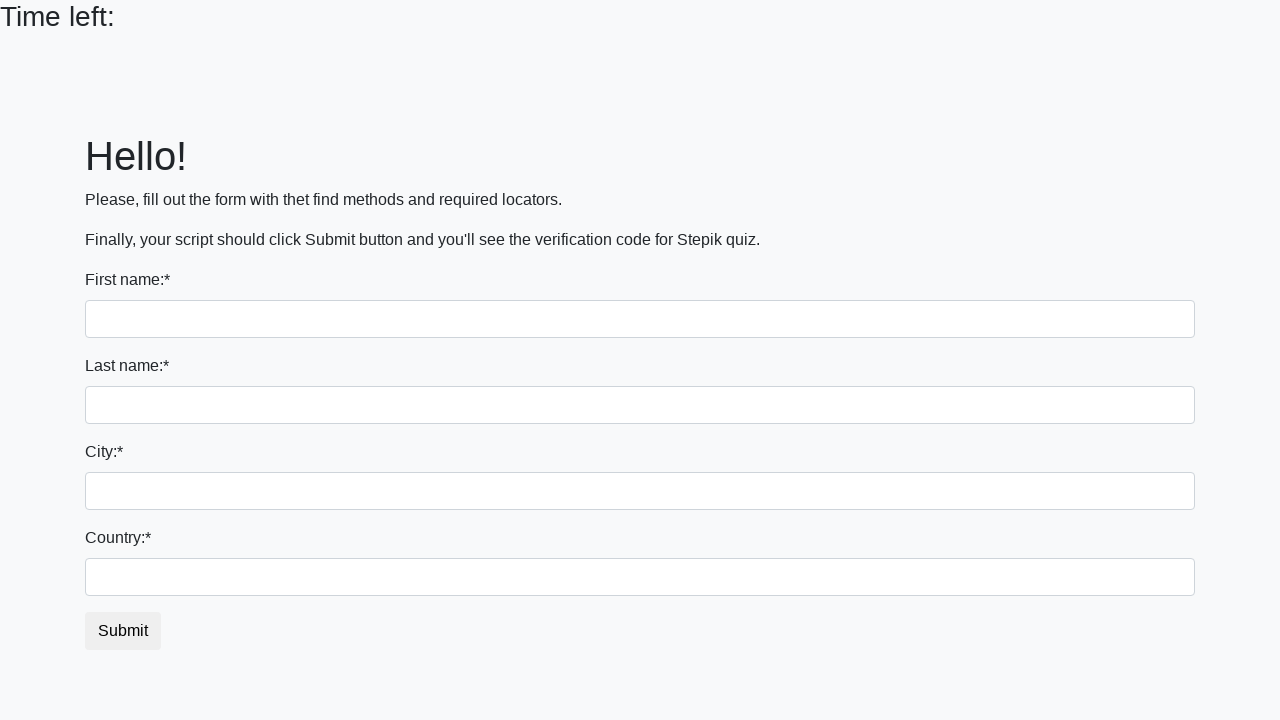

Filled first name field with 'Ivan' on input
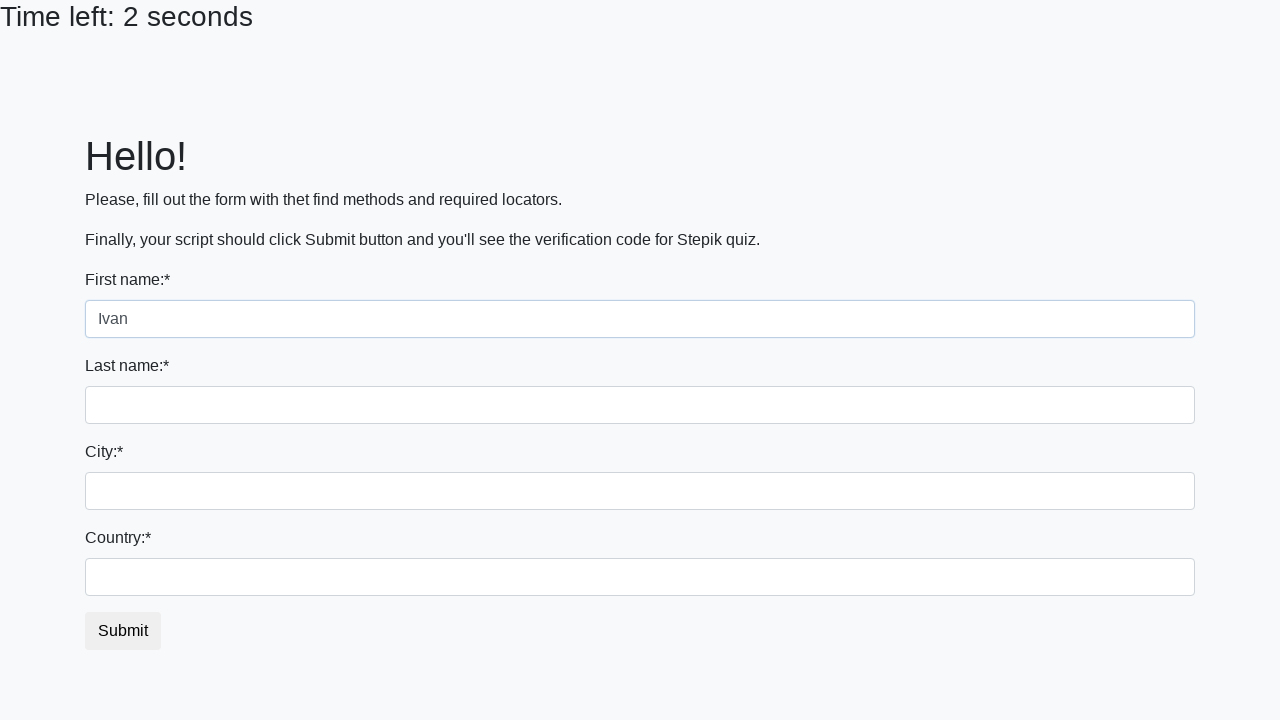

Filled last name field with 'Petrov' on input[name='last_name']
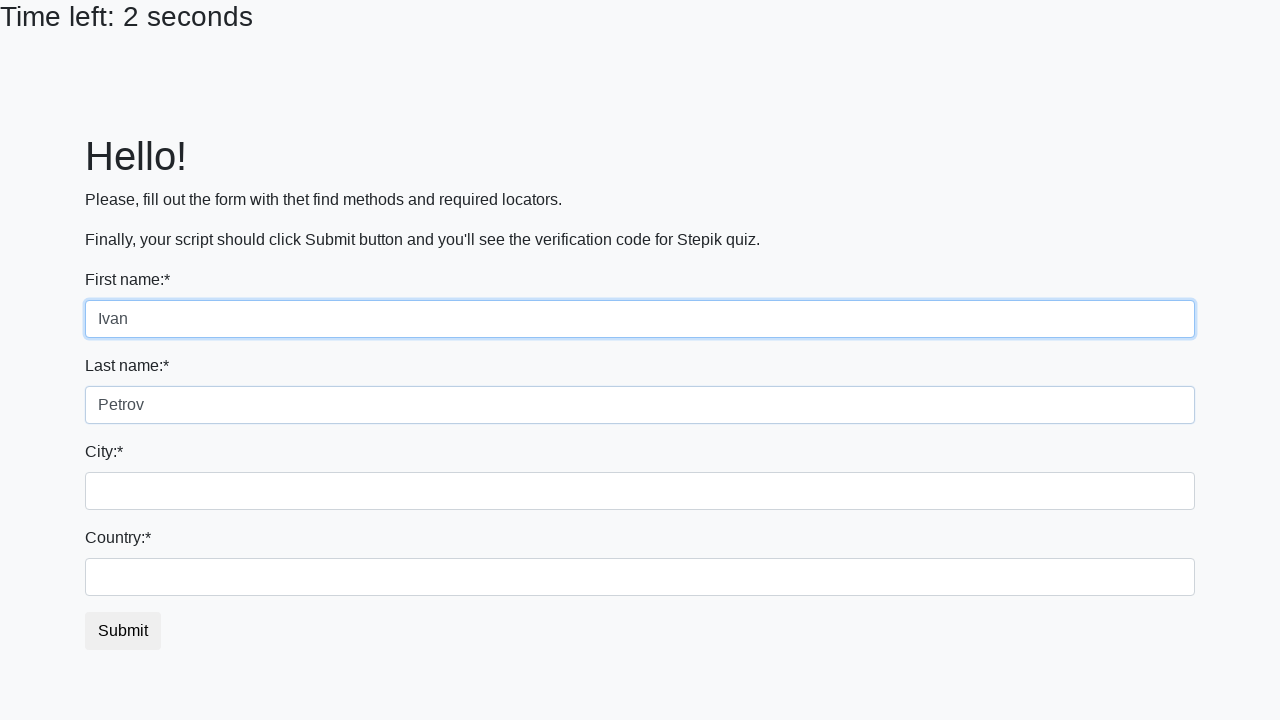

Filled city field with 'Smolensk' on .city
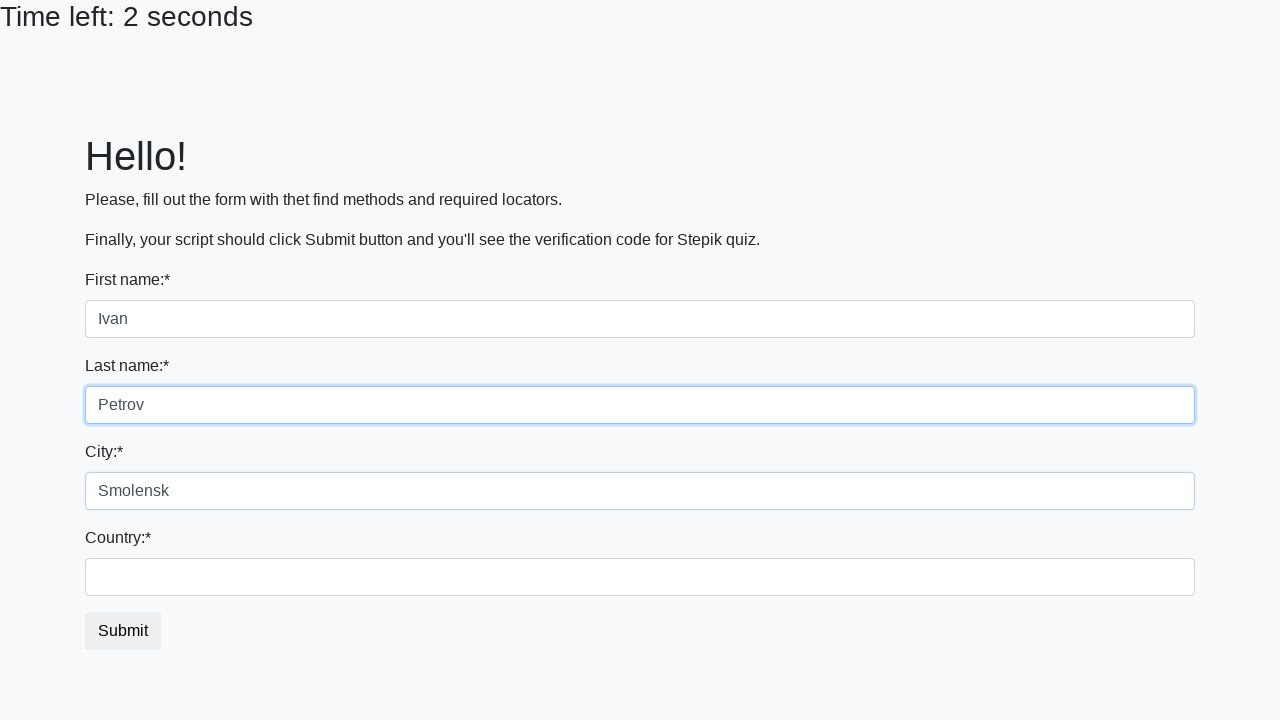

Filled country field with 'Russia' on #country
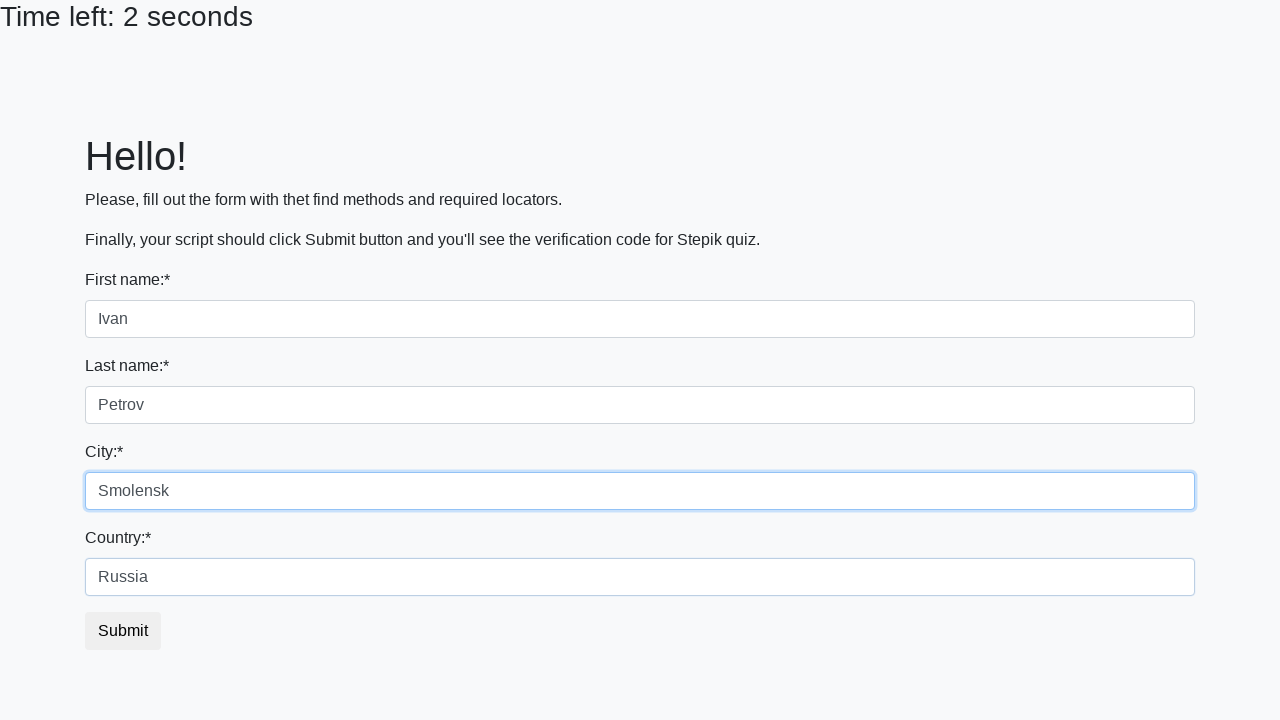

Clicked submit button to complete form at (123, 631) on button.btn
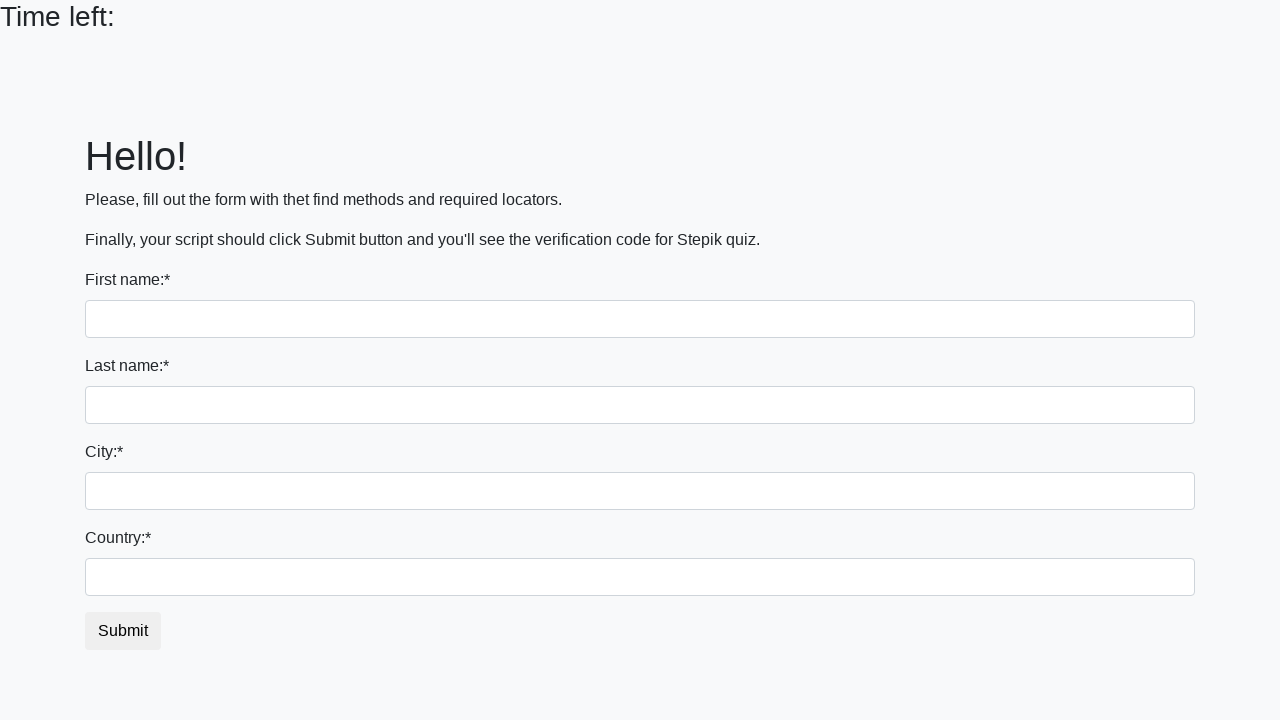

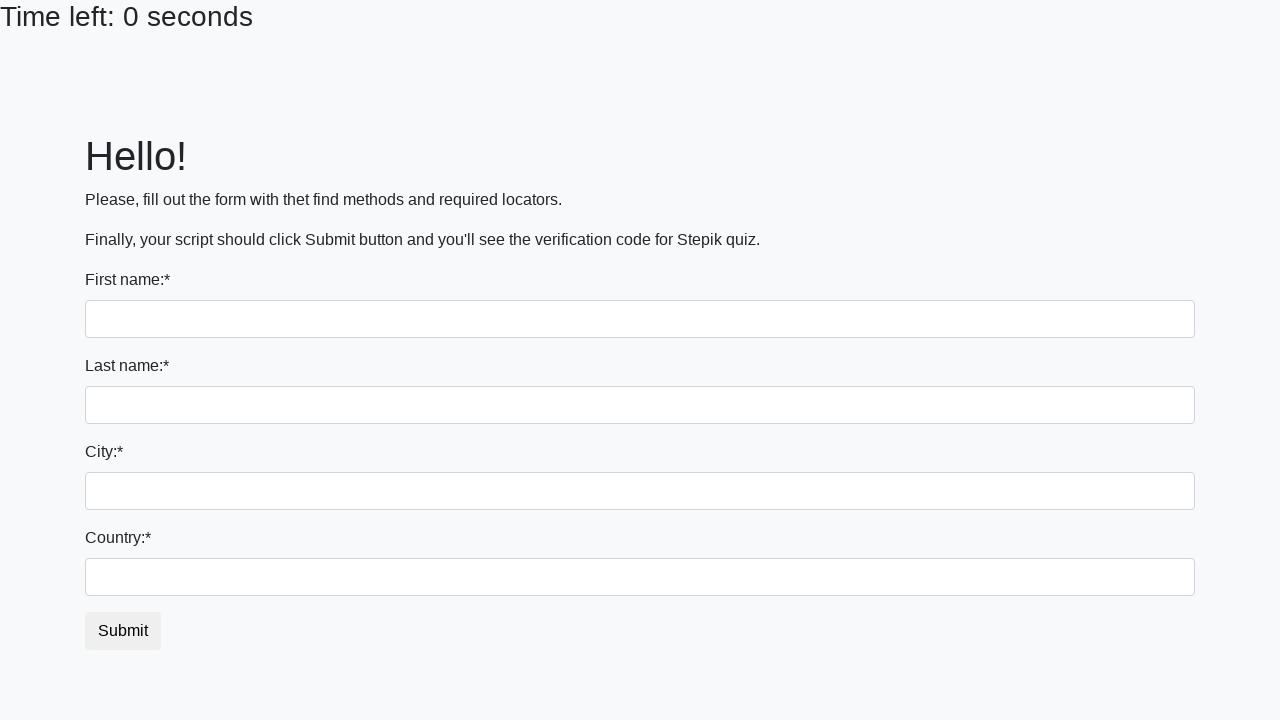